Tests checkbox functionality by finding all checkboxes on the page and verifying the checked state of each checkbox using both attribute lookup and is_selected methods.

Starting URL: http://the-internet.herokuapp.com/checkboxes

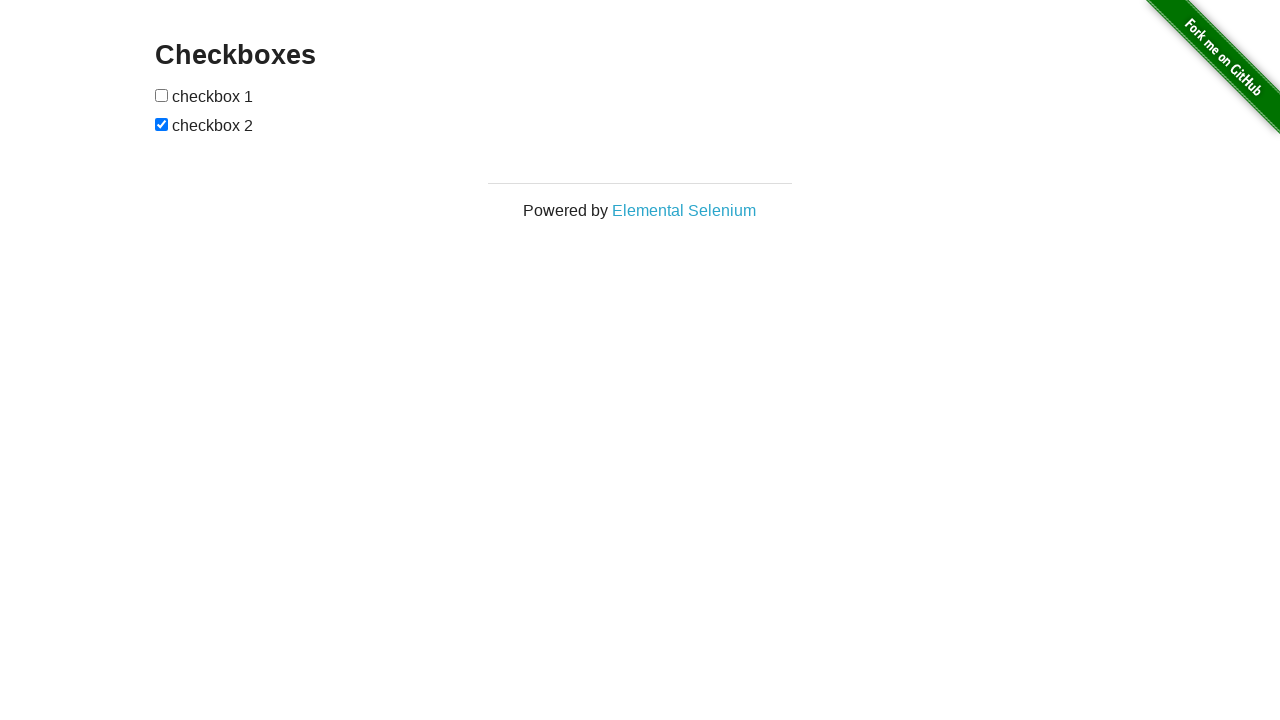

Located all checkboxes on the page
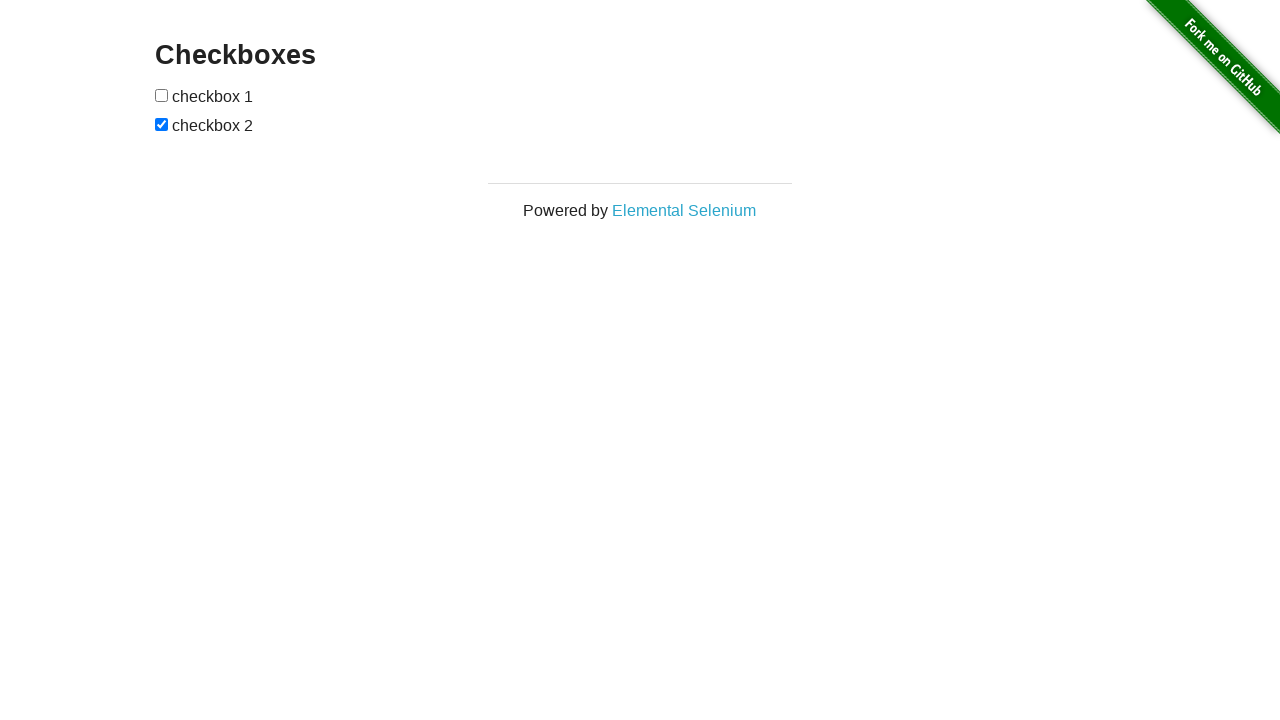

Waited for checkboxes to be present
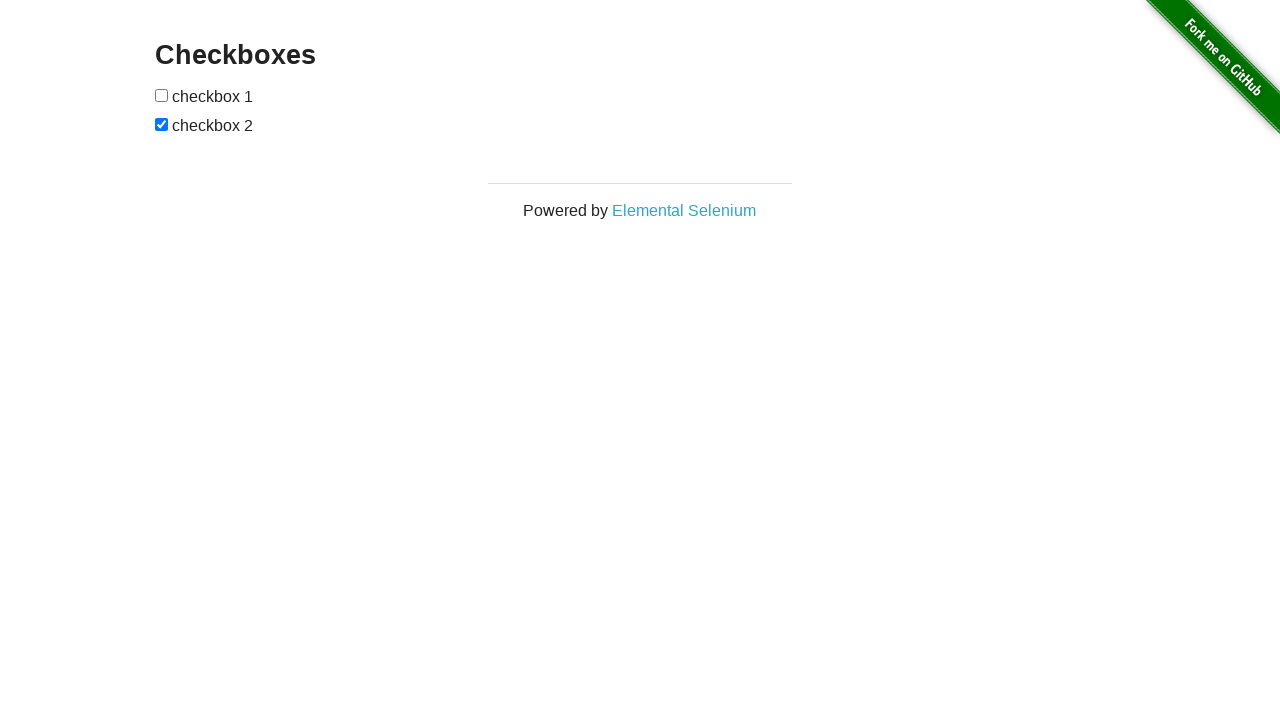

Located the last checkbox
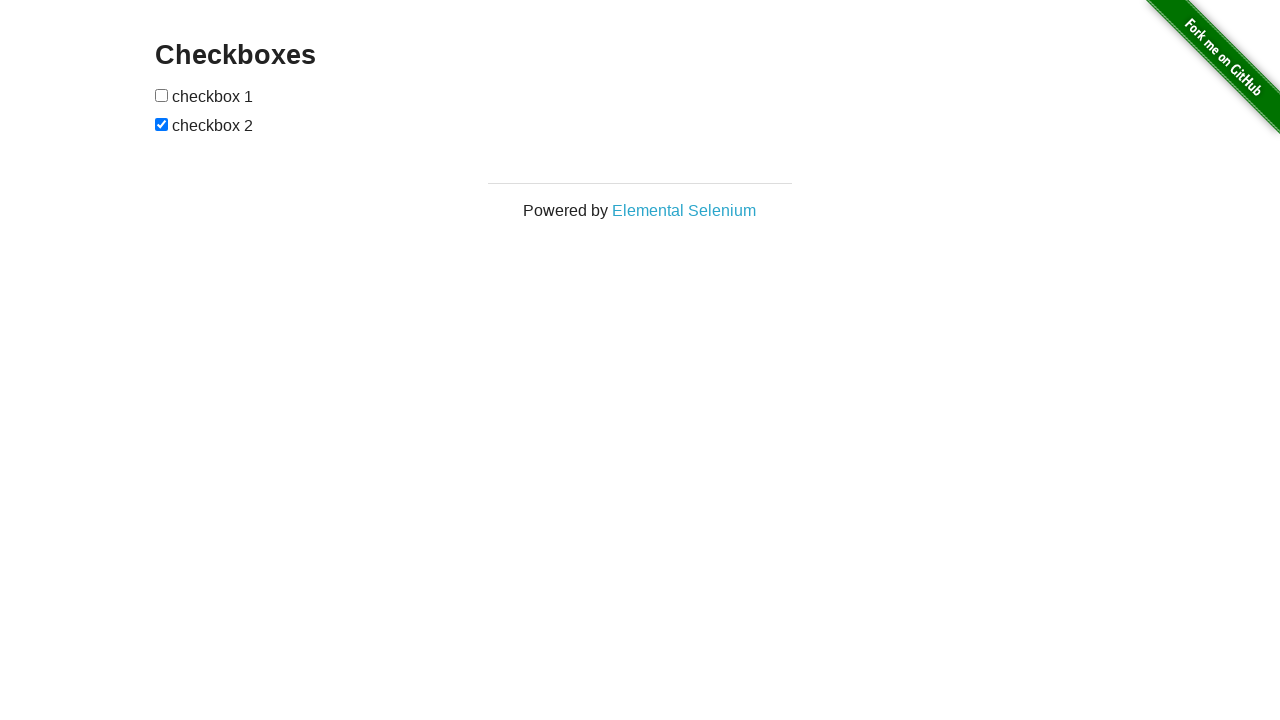

Verified that last checkbox is checked by default
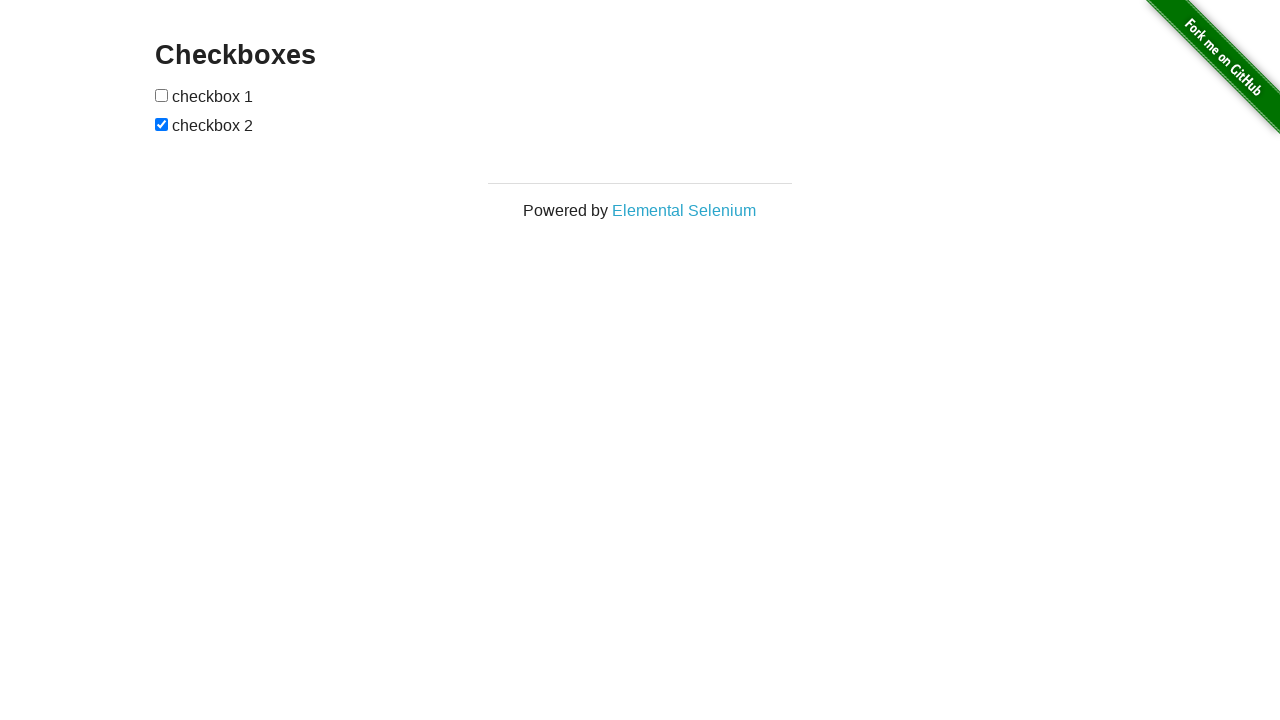

Located the first checkbox
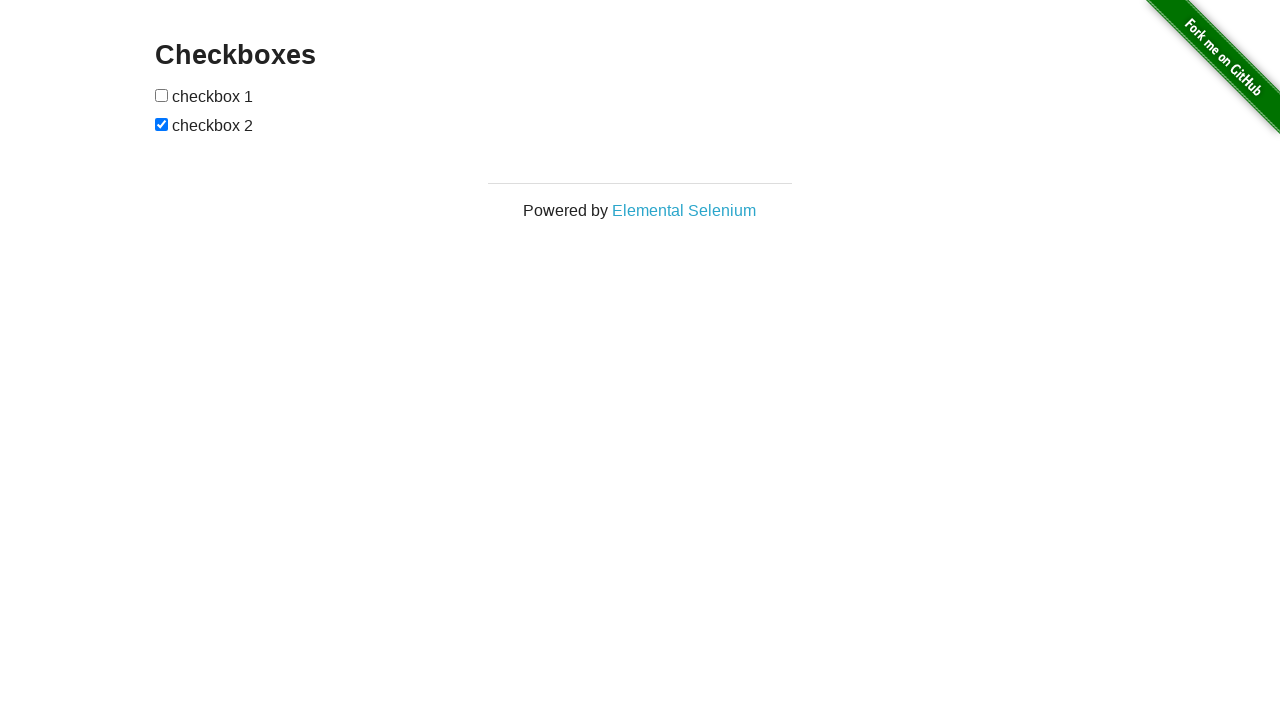

Verified that first checkbox is unchecked by default
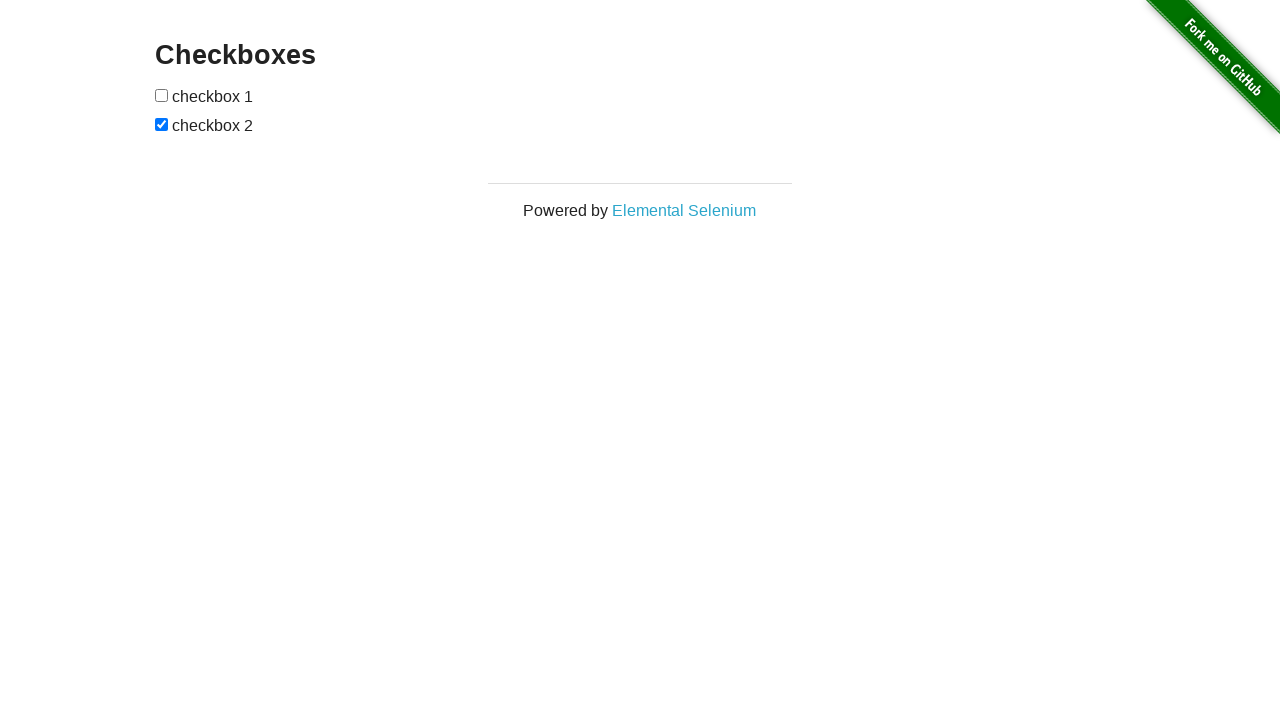

Clicked the first checkbox to check it at (162, 95) on input[type="checkbox"] >> nth=0
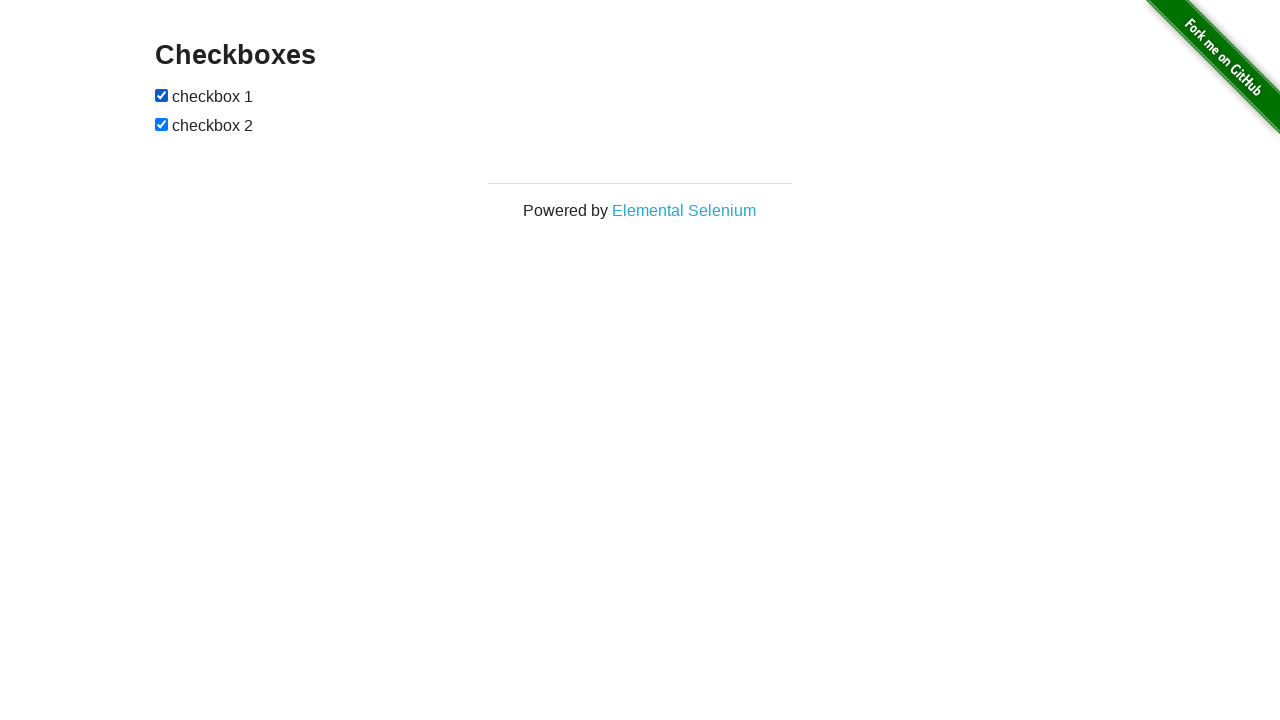

Verified that first checkbox is now checked after clicking
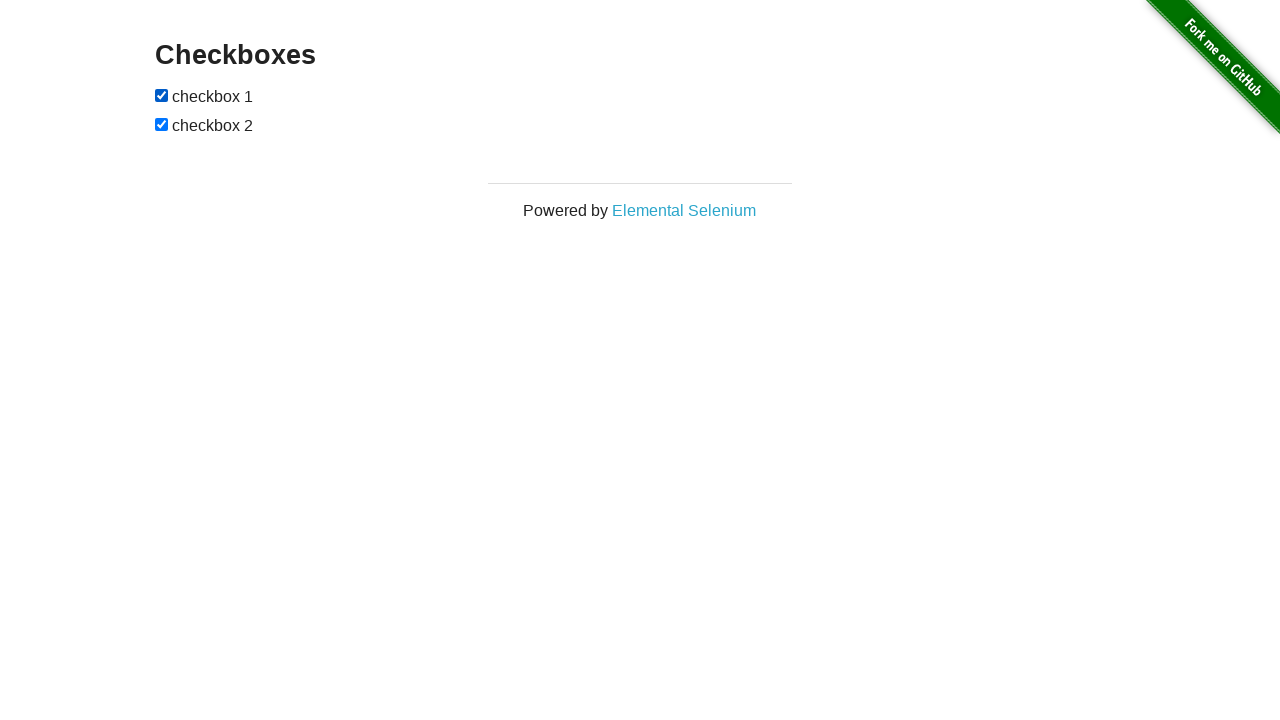

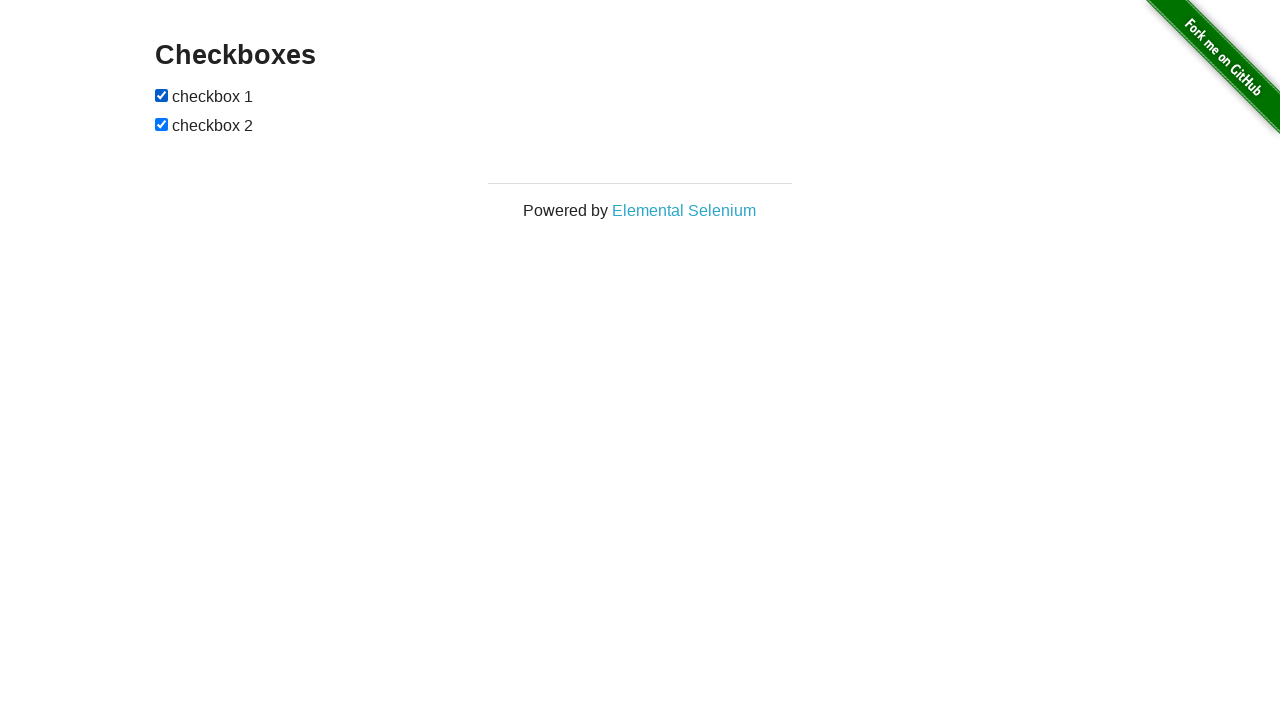